Tests Weather Underground's history search functionality by entering a zip code and submitting the form to view historical weather data.

Starting URL: https://www.wunderground.com/history

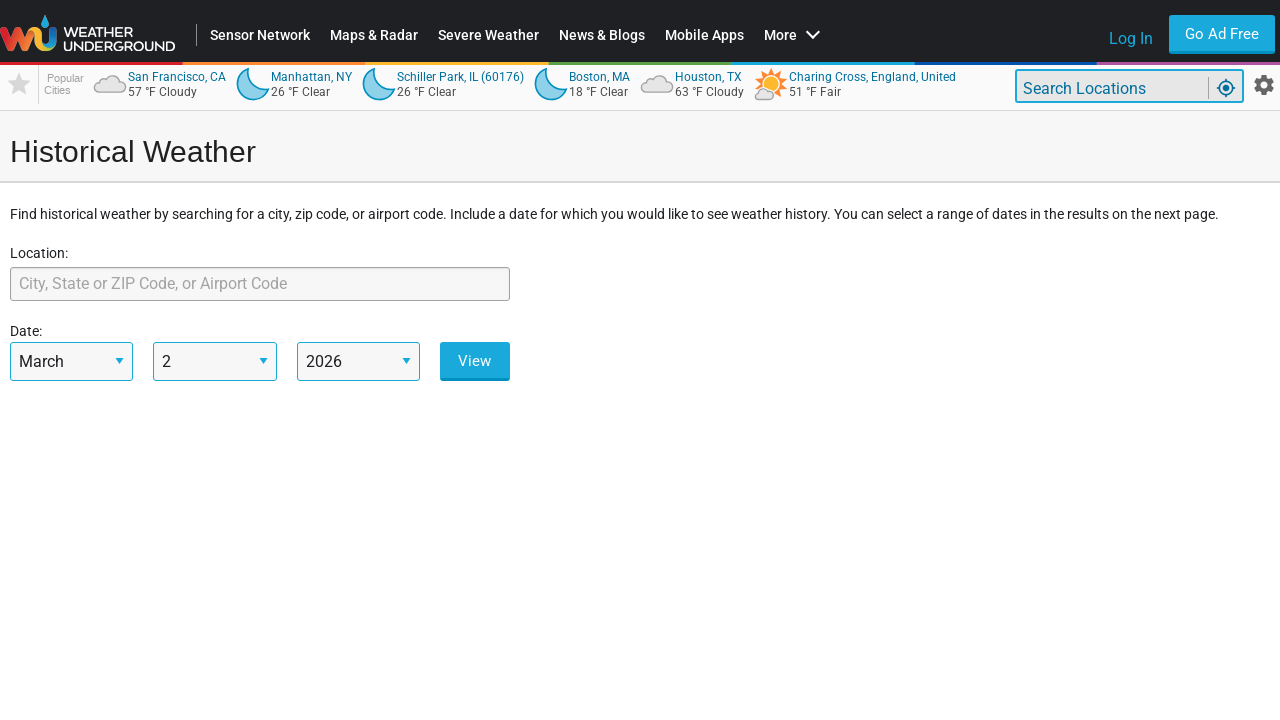

Filled history search box with zip code '10001' on #historySearch
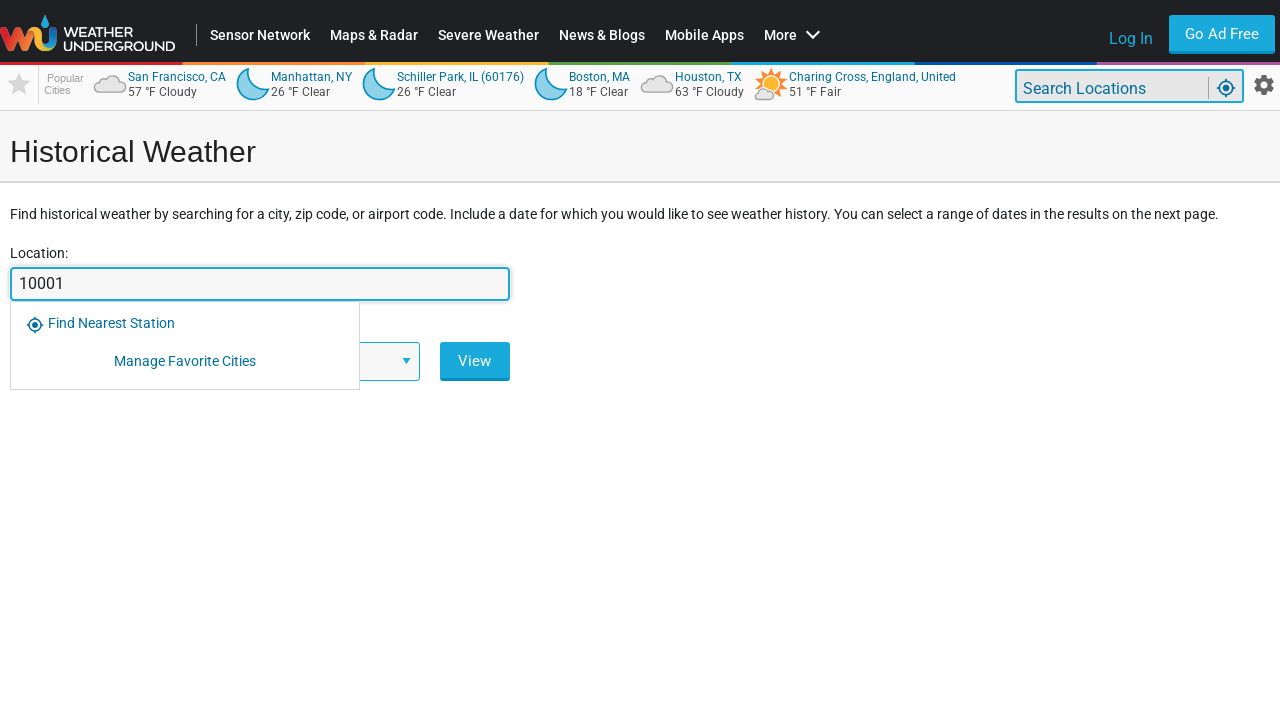

Pressed Enter to submit the search form on #historySearch
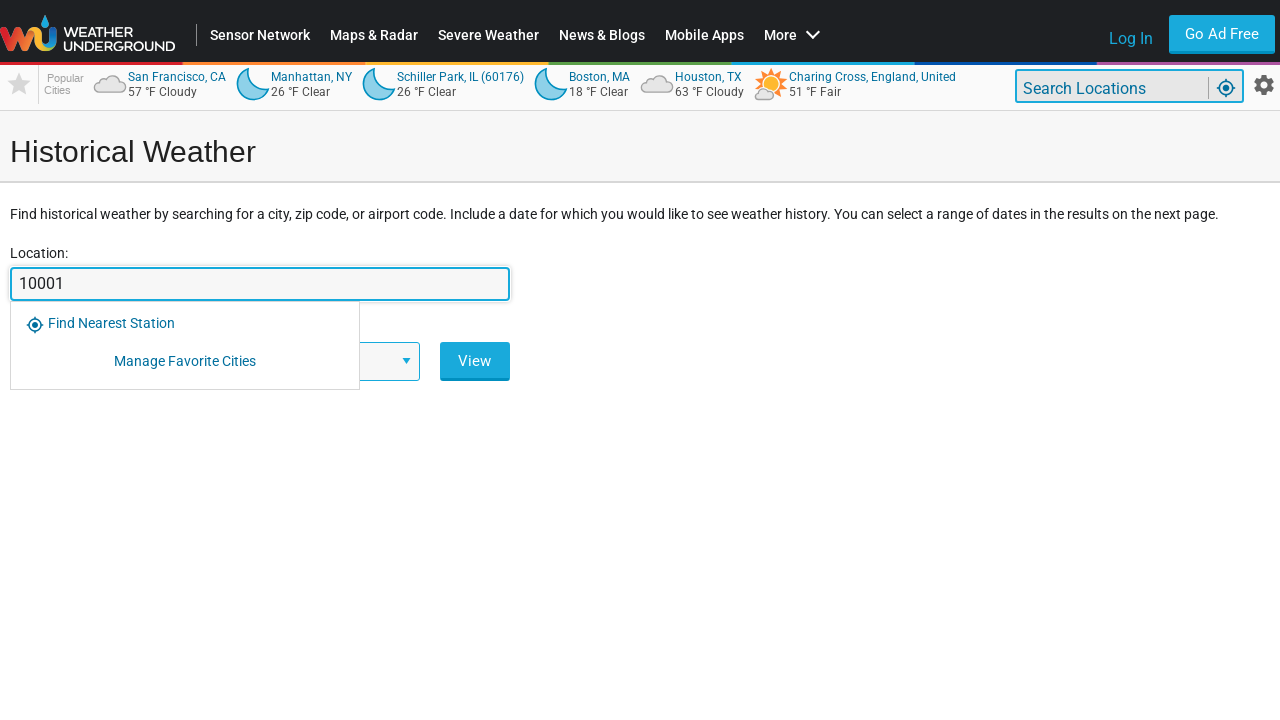

Waited 1 second for page to process search
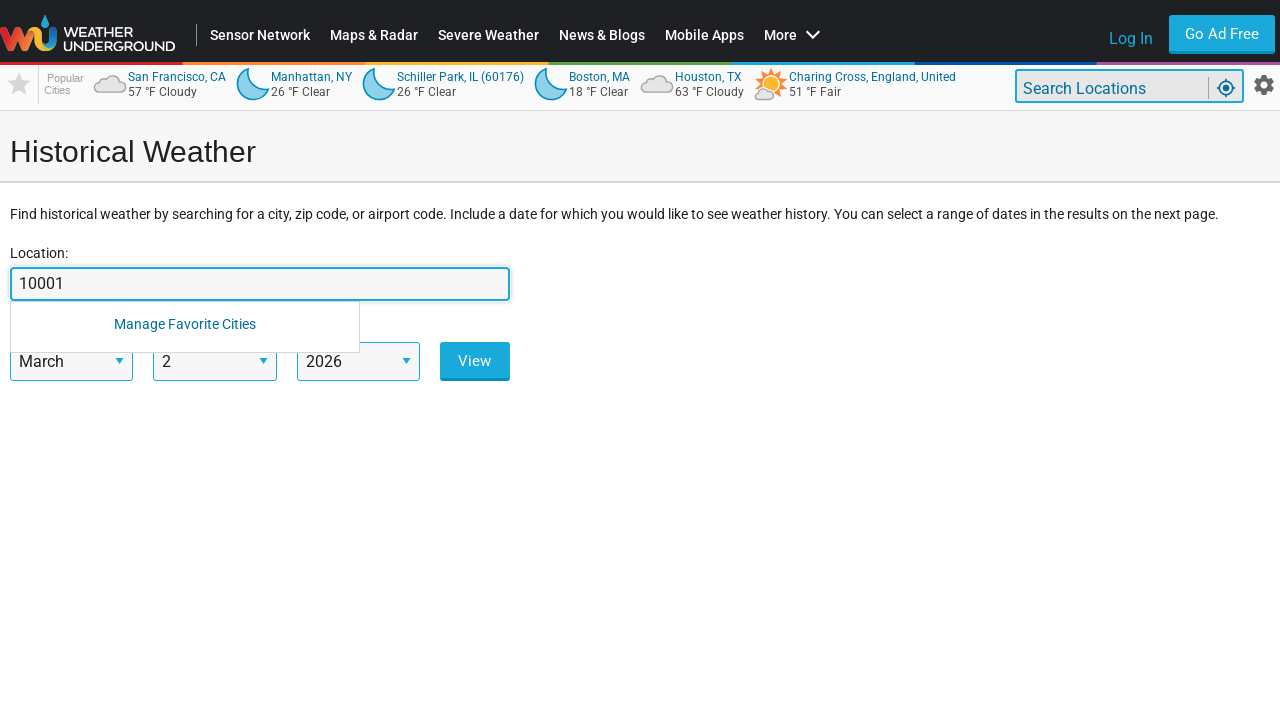

Clicked the date submit button to view historical weather data at (475, 361) on #dateSubmit
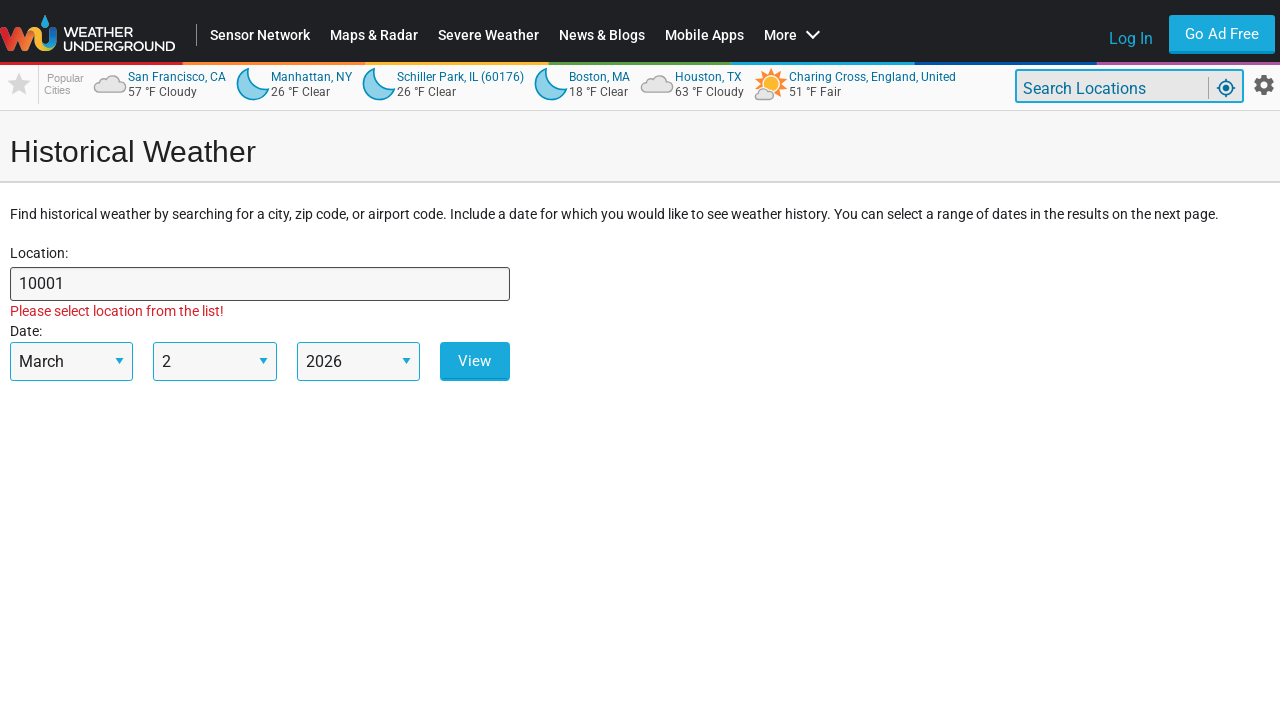

Waited for all network requests to complete and results to load
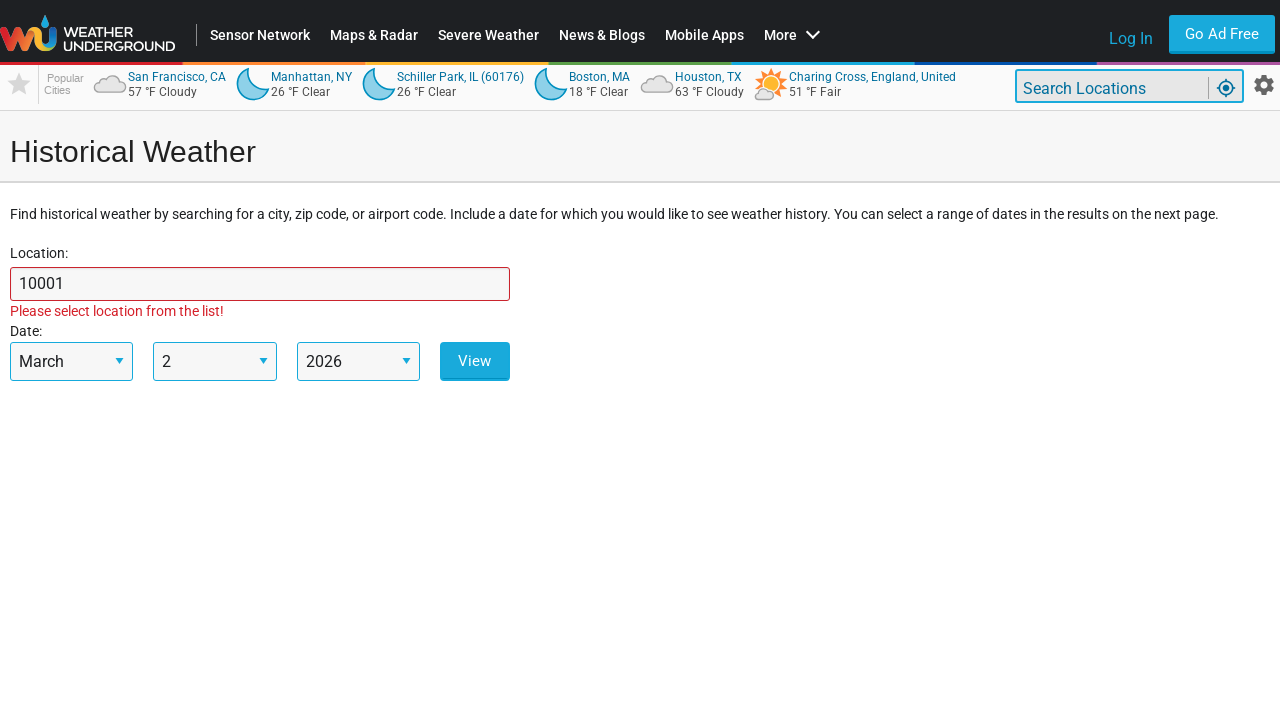

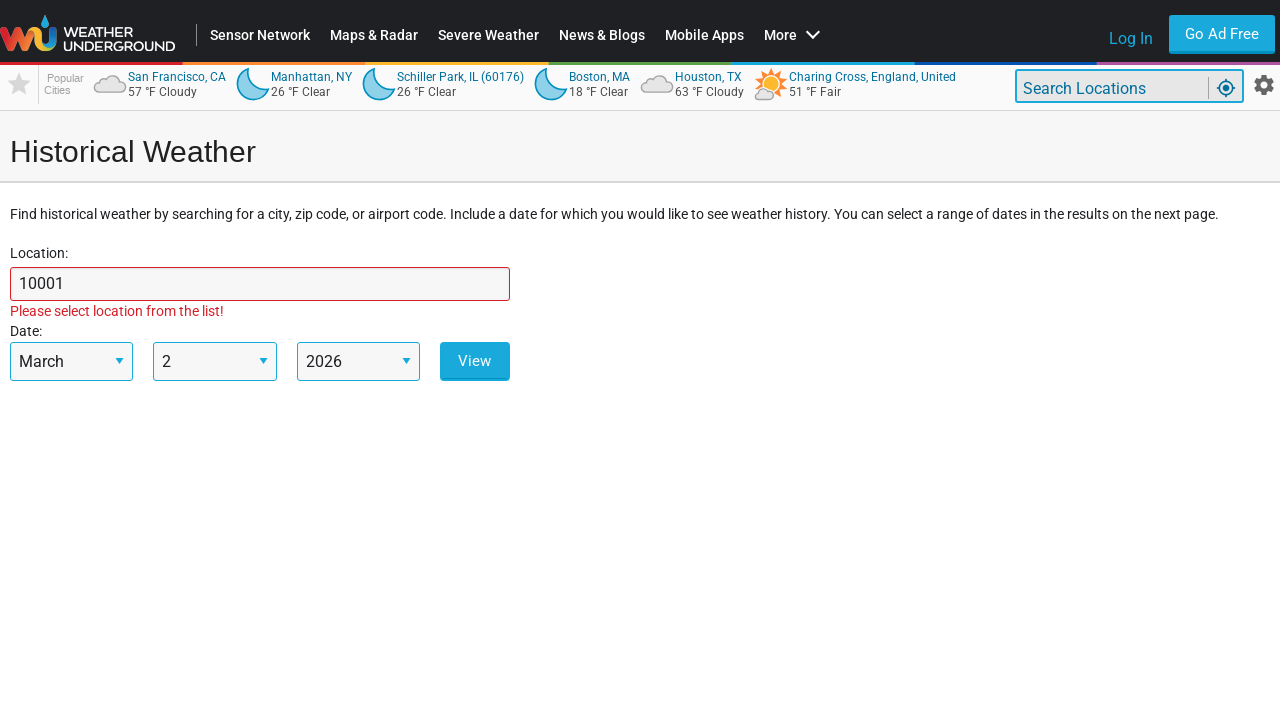